Tests form submission by reading a hidden attribute value from an element, calculating a mathematical result, filling in the answer field, checking a checkbox, selecting a radio button, and submitting the form.

Starting URL: http://suninjuly.github.io/get_attribute.html

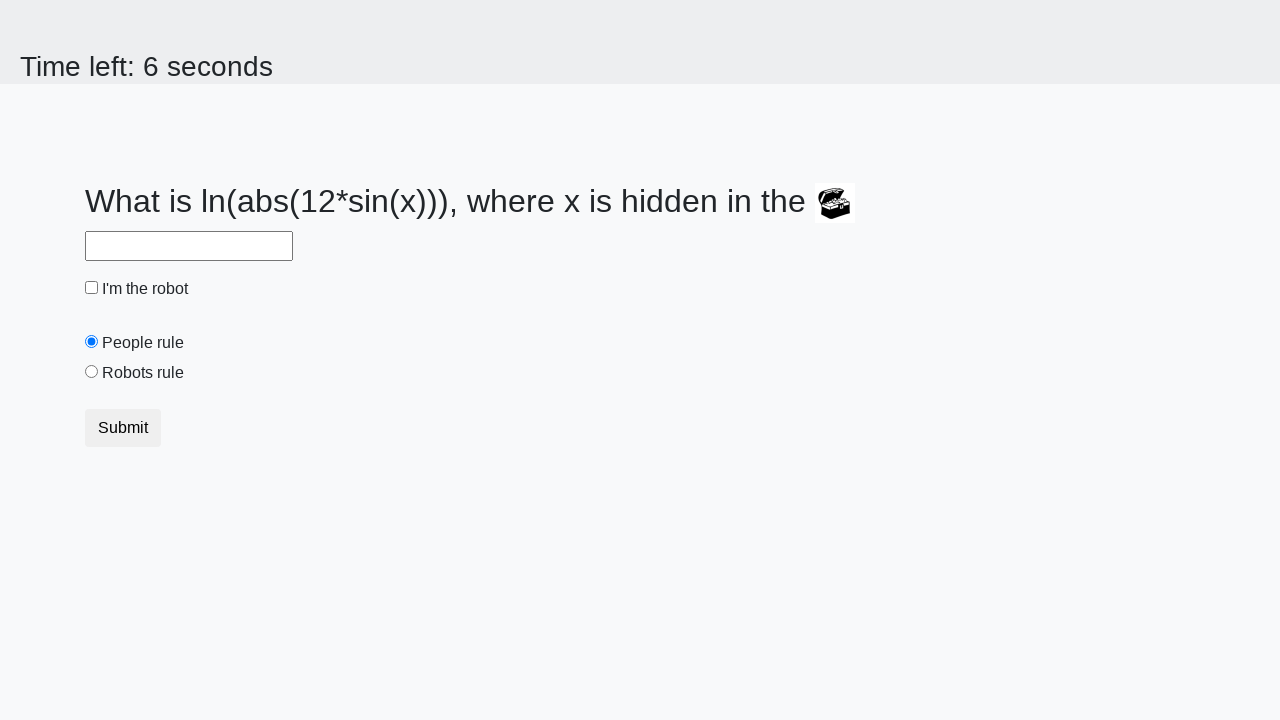

Located treasure element with hidden attribute
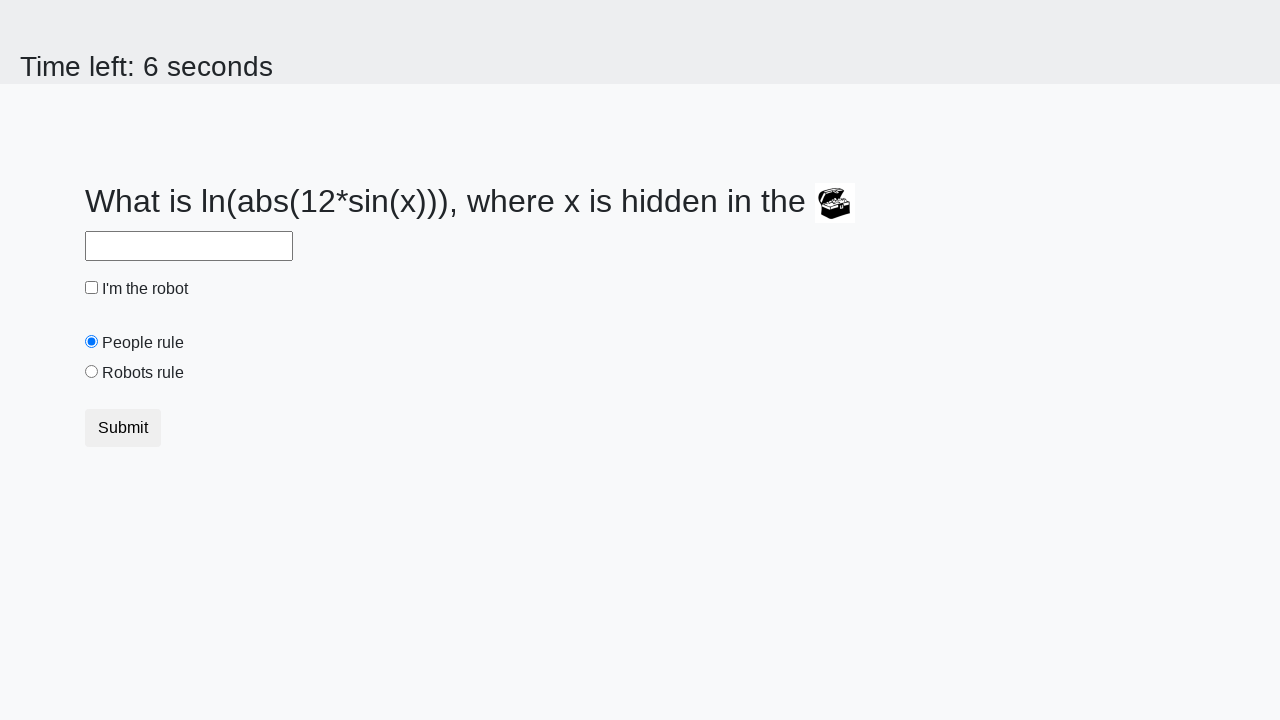

Retrieved hidden attribute valuex: 640
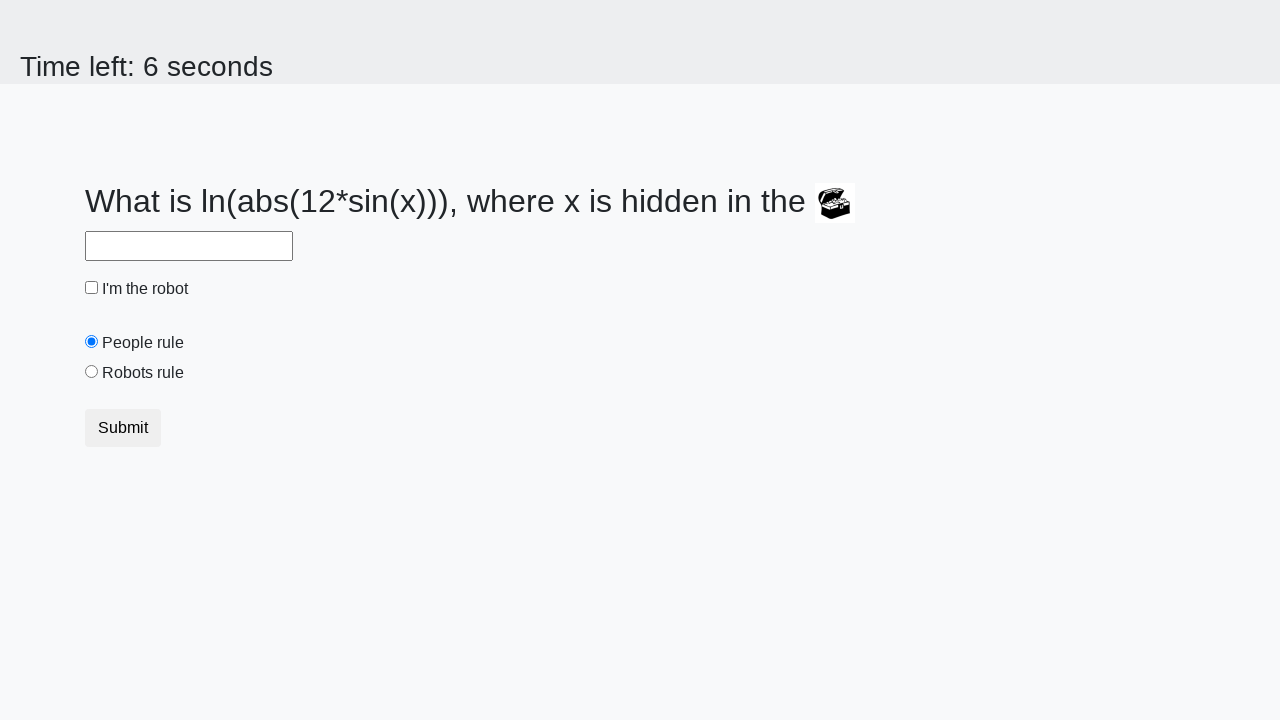

Calculated mathematical result: 2.22853265537648
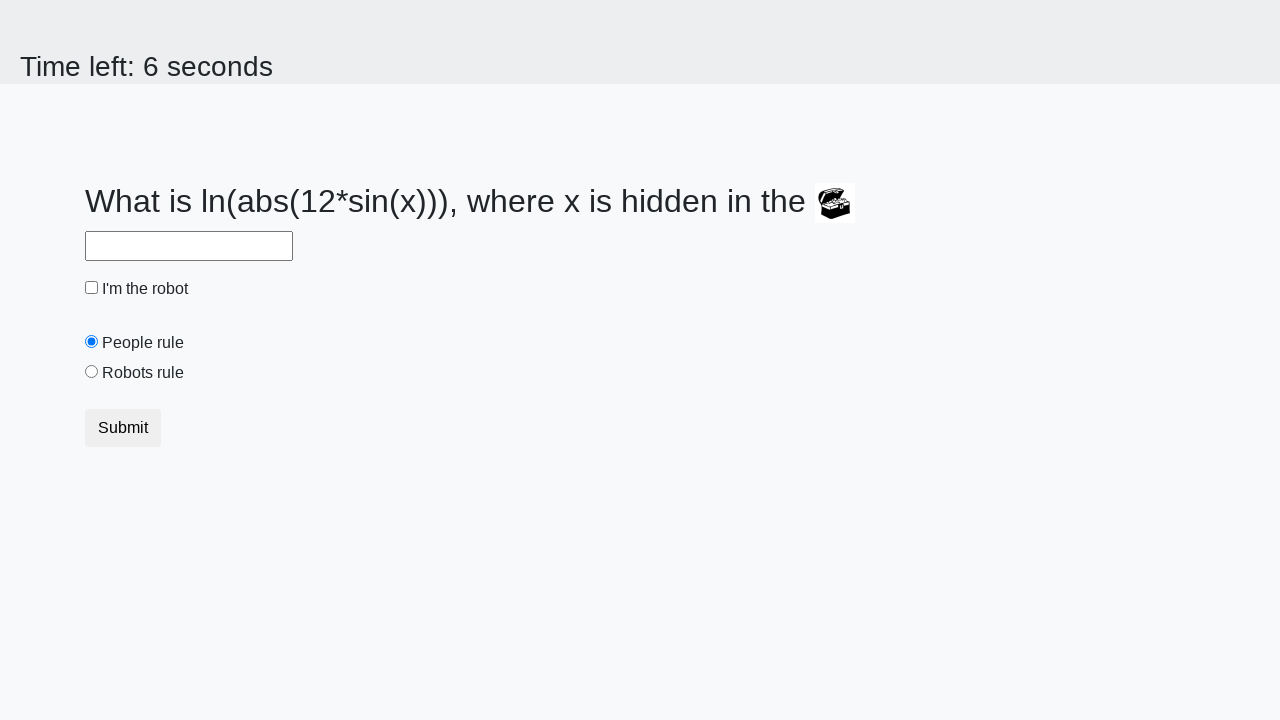

Filled answer field with calculated value: 2.22853265537648 on #answer
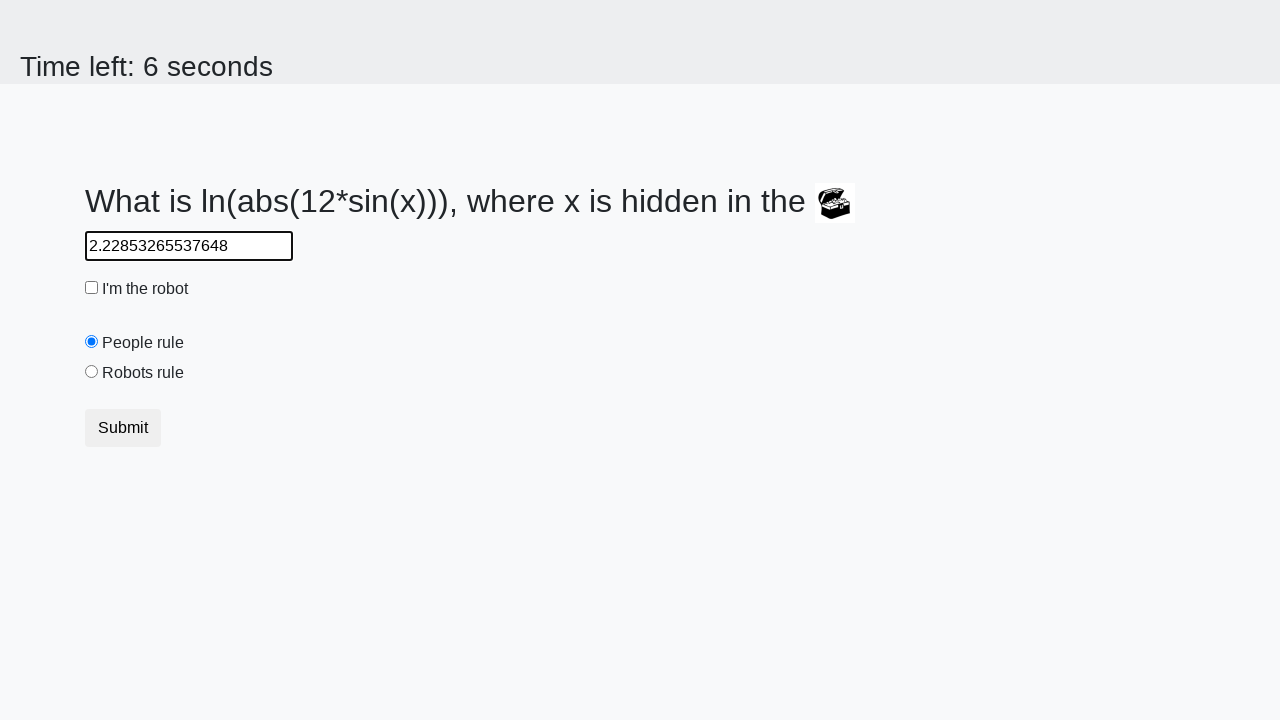

Checked the robot checkbox at (92, 288) on #robotCheckbox
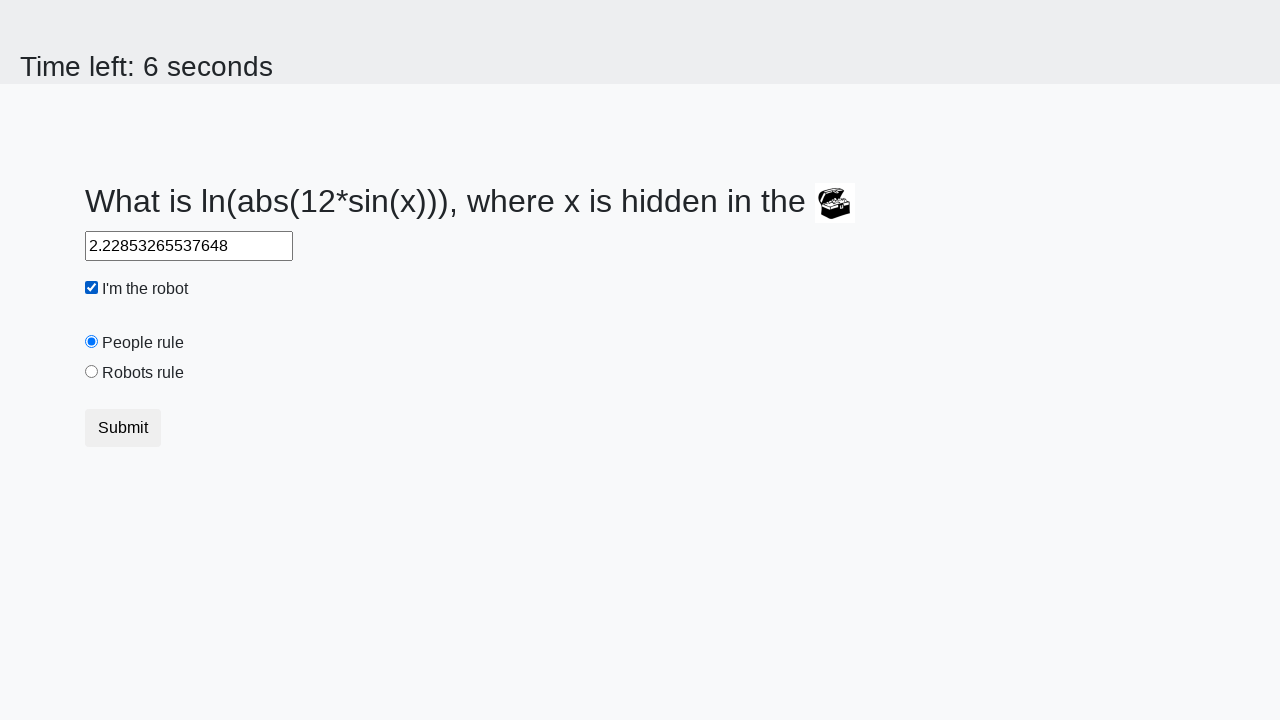

Selected the robots rule radio button at (92, 372) on #robotsRule
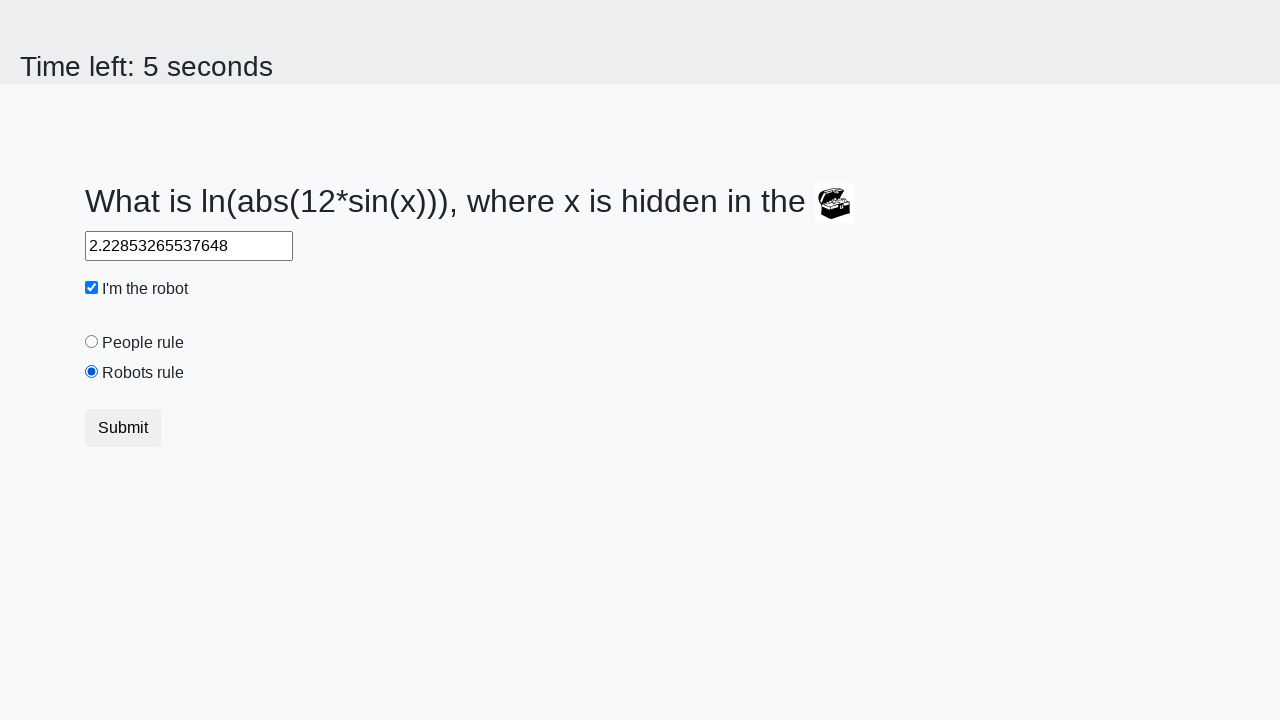

Clicked form submit button at (123, 428) on button.btn
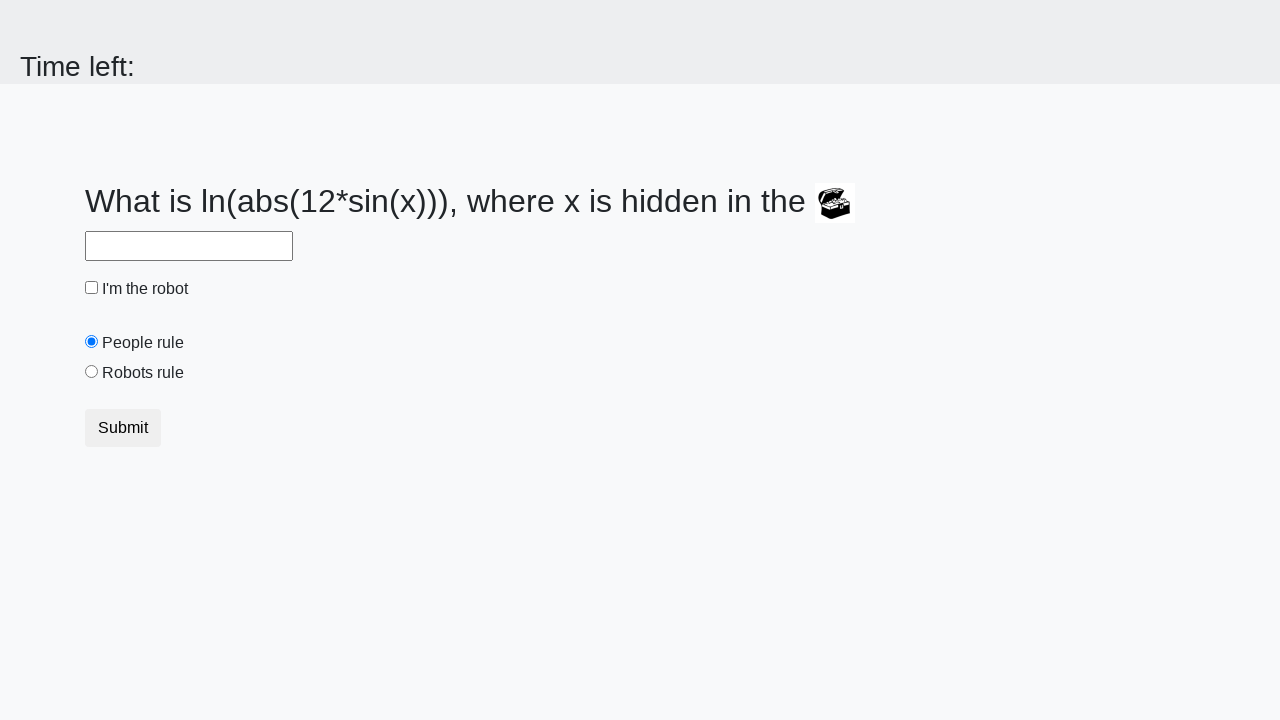

Waited 2 seconds for form submission to complete
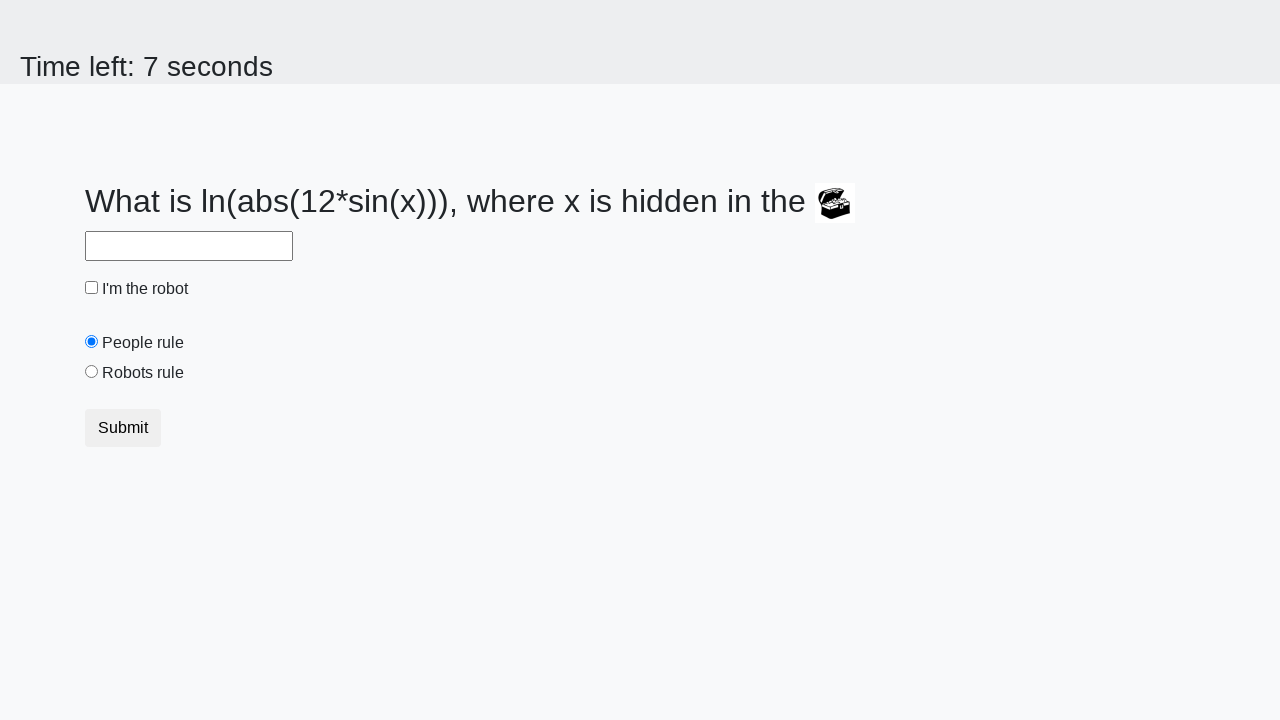

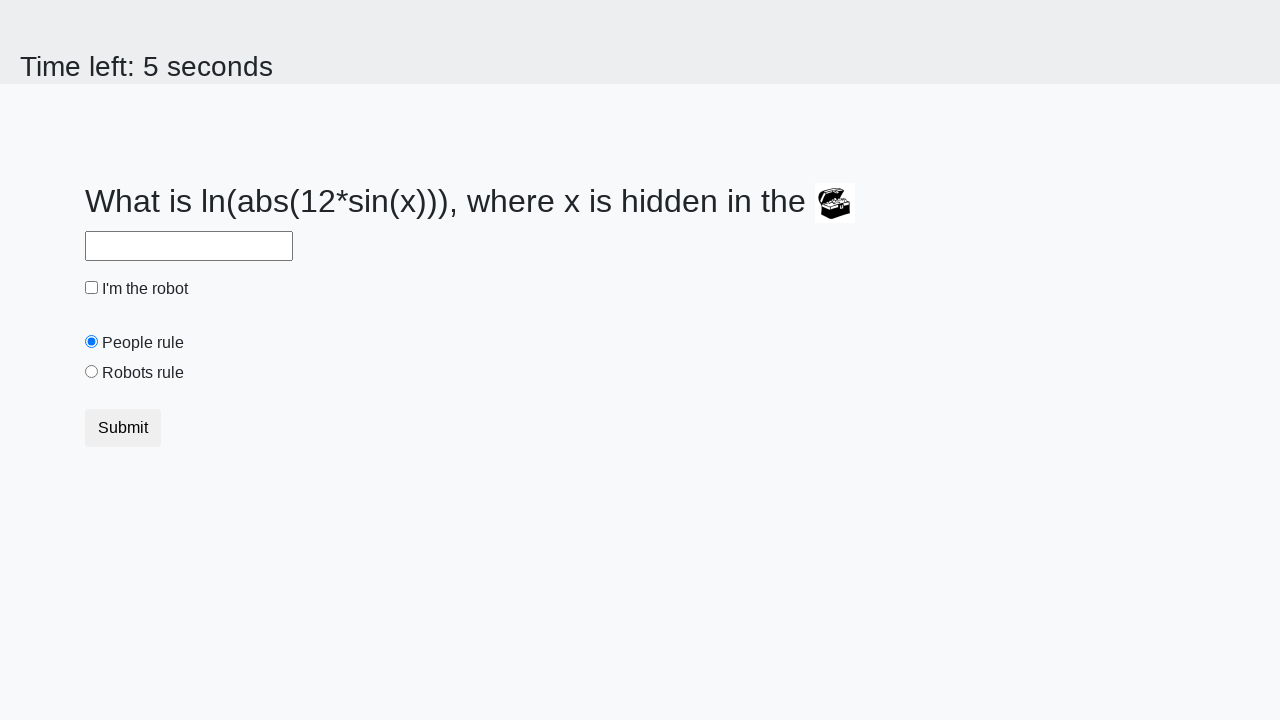